Tests iframe handling by switching to a frame, filling a text input inside the frame, then switching back to the main content and clicking a link

Starting URL: https://letcode.in/frame

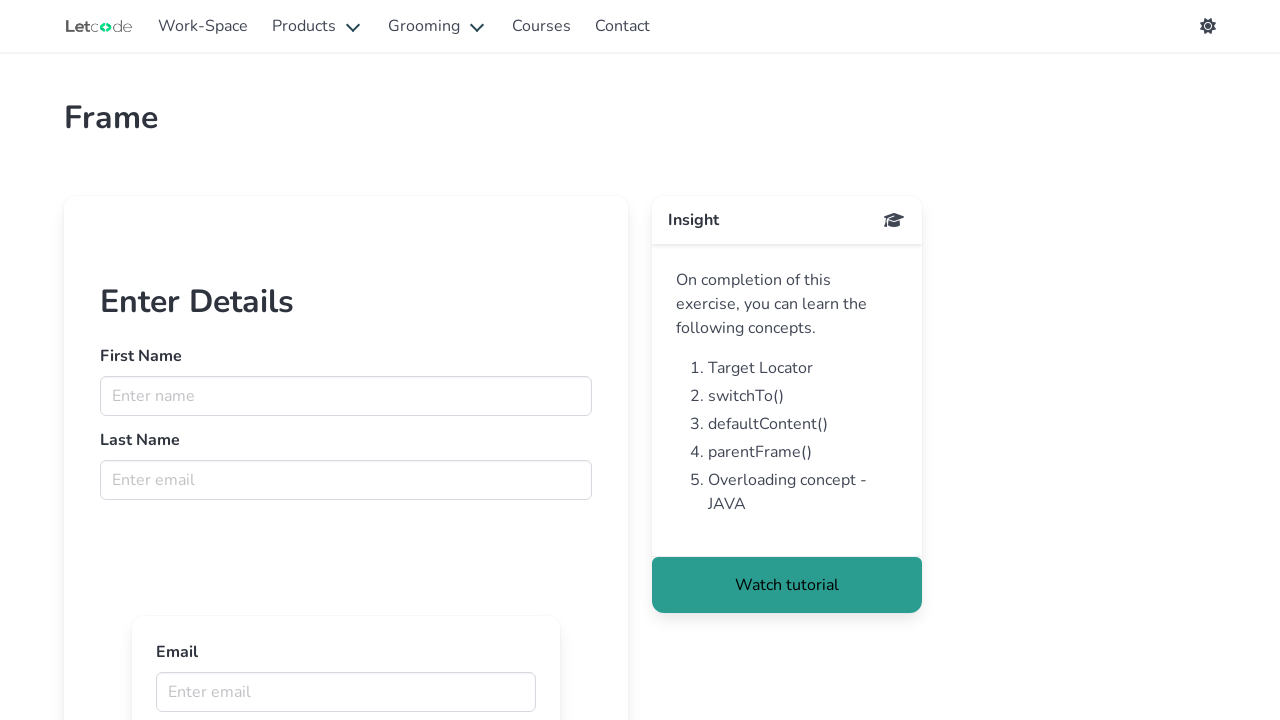

Located iframe with id 'firstFr'
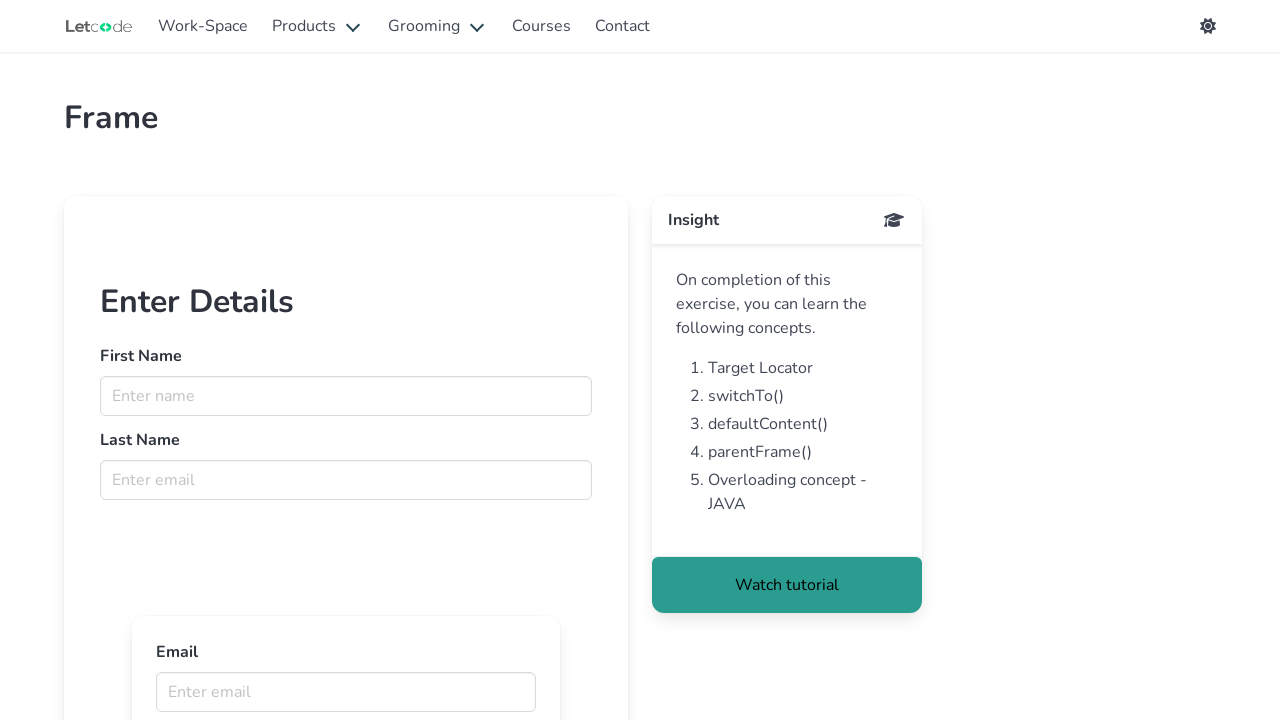

Filled text input inside frame with 'sonali' on #firstFr >> internal:control=enter-frame >> xpath=//input[@placeholder='Enter na
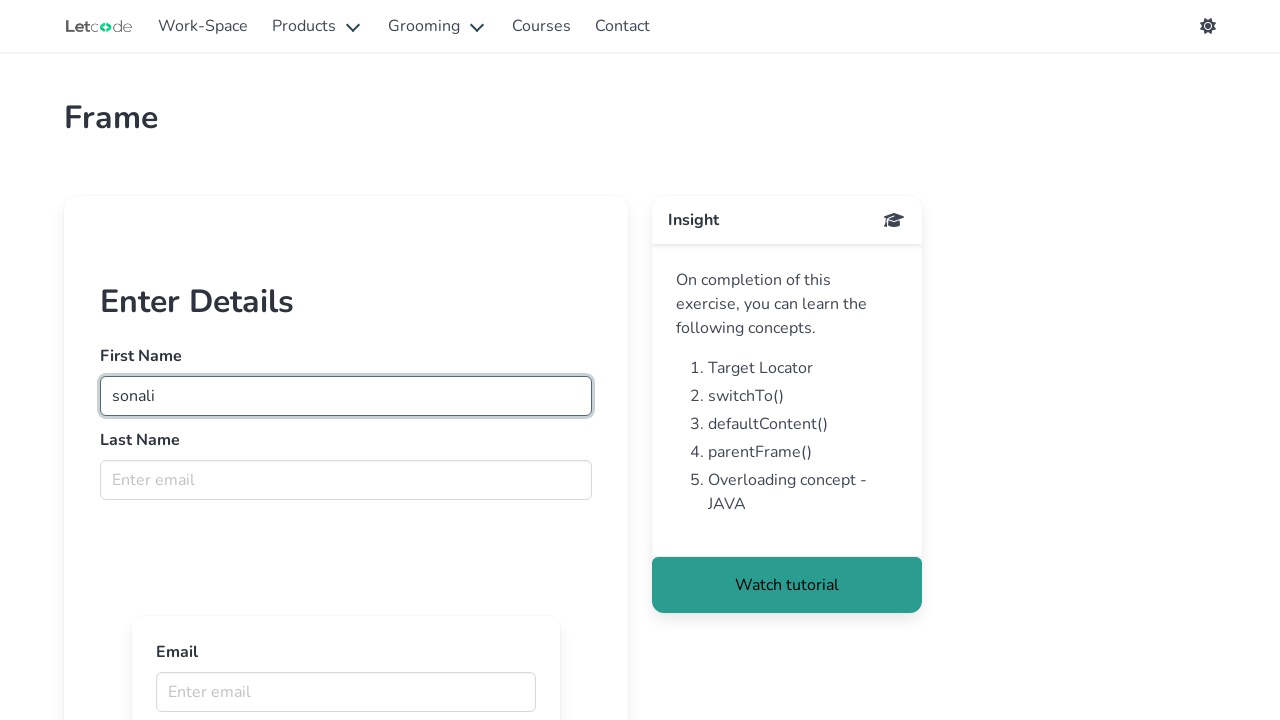

Clicked testing link in main page content at (203, 26) on xpath=//a[@id='testing']
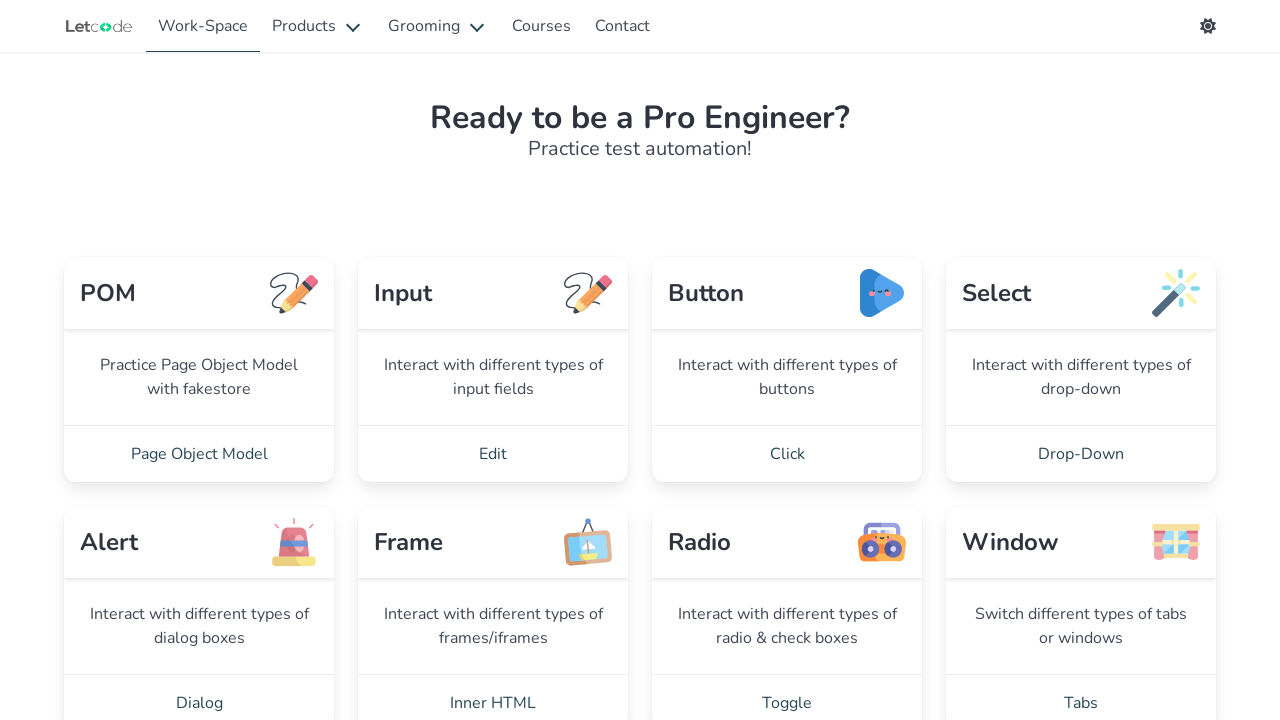

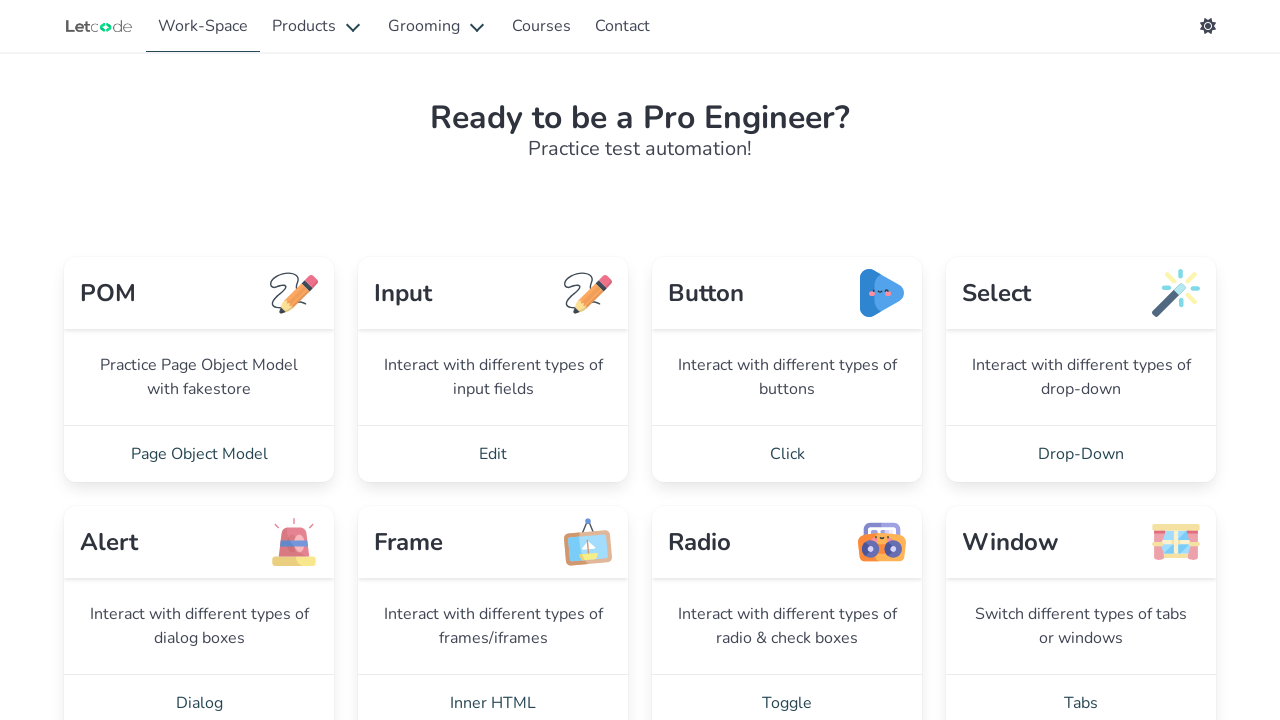